Tests opening a new browser tab, switching to it, navigating to a different URL, and verifying that two window handles exist.

Starting URL: https://the-internet.herokuapp.com/windows

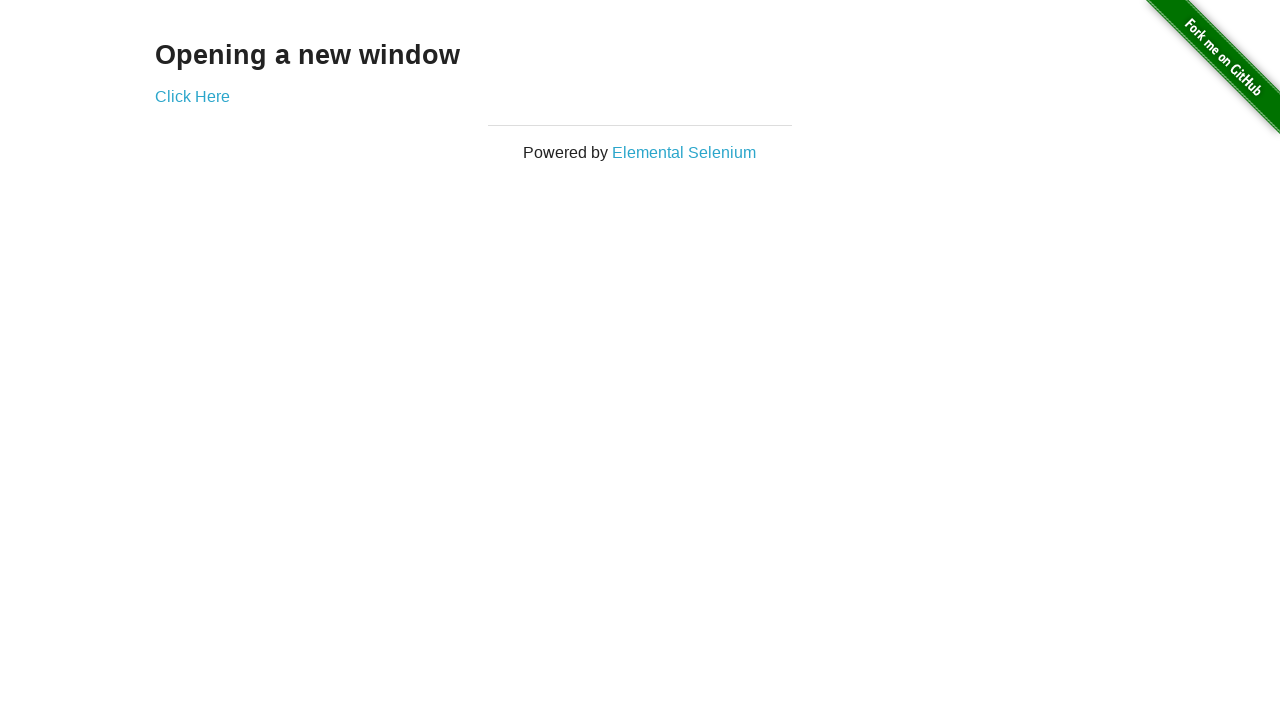

Opened a new browser tab
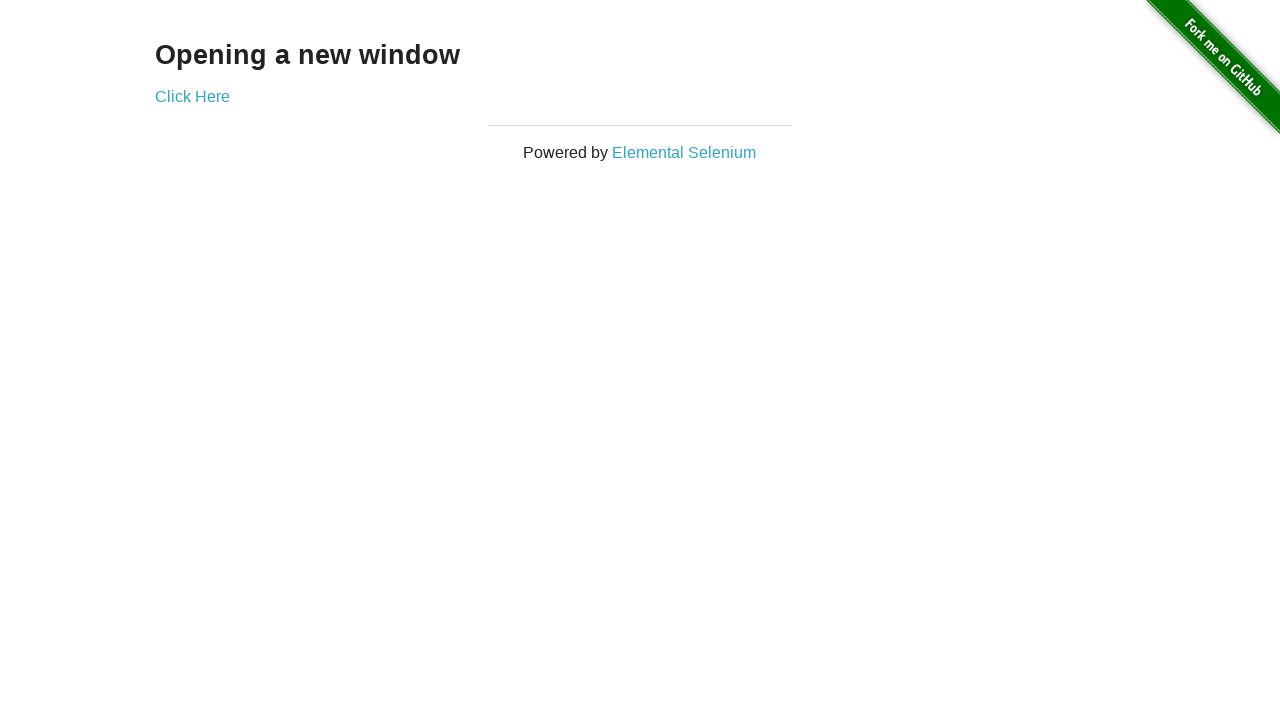

Navigated new tab to https://the-internet.herokuapp.com/typos
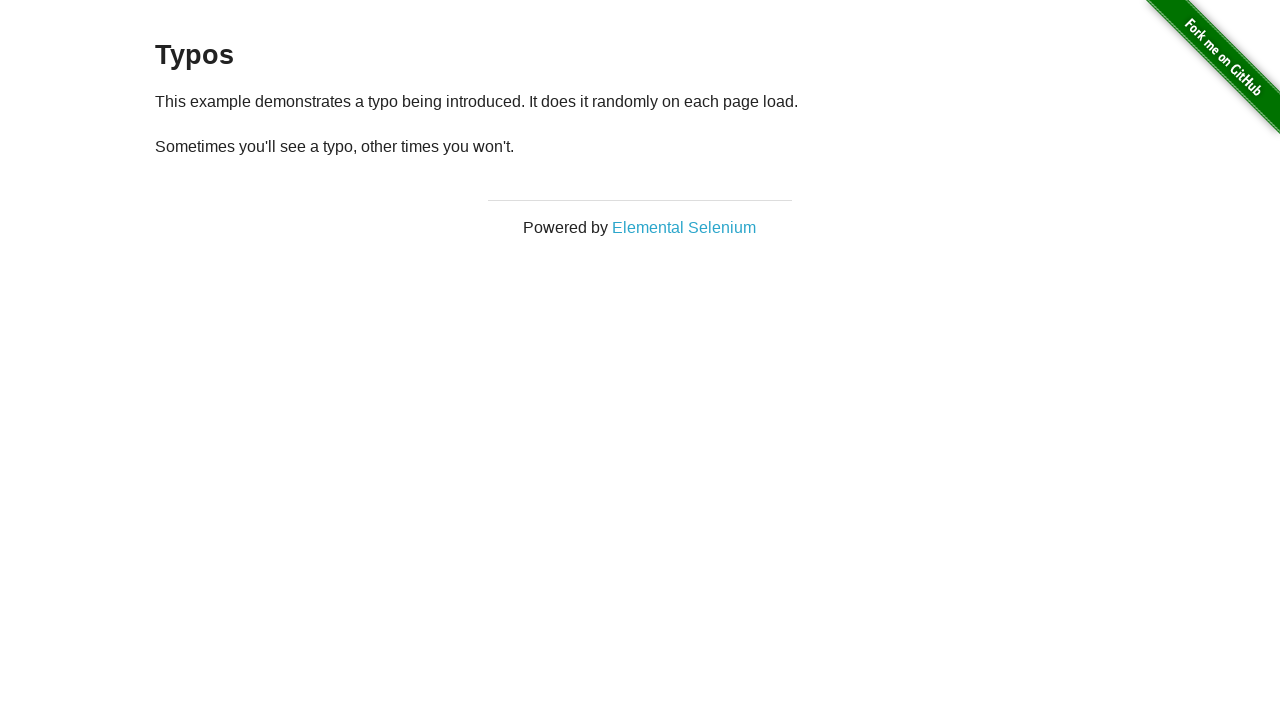

Verified that two window handles exist in the context
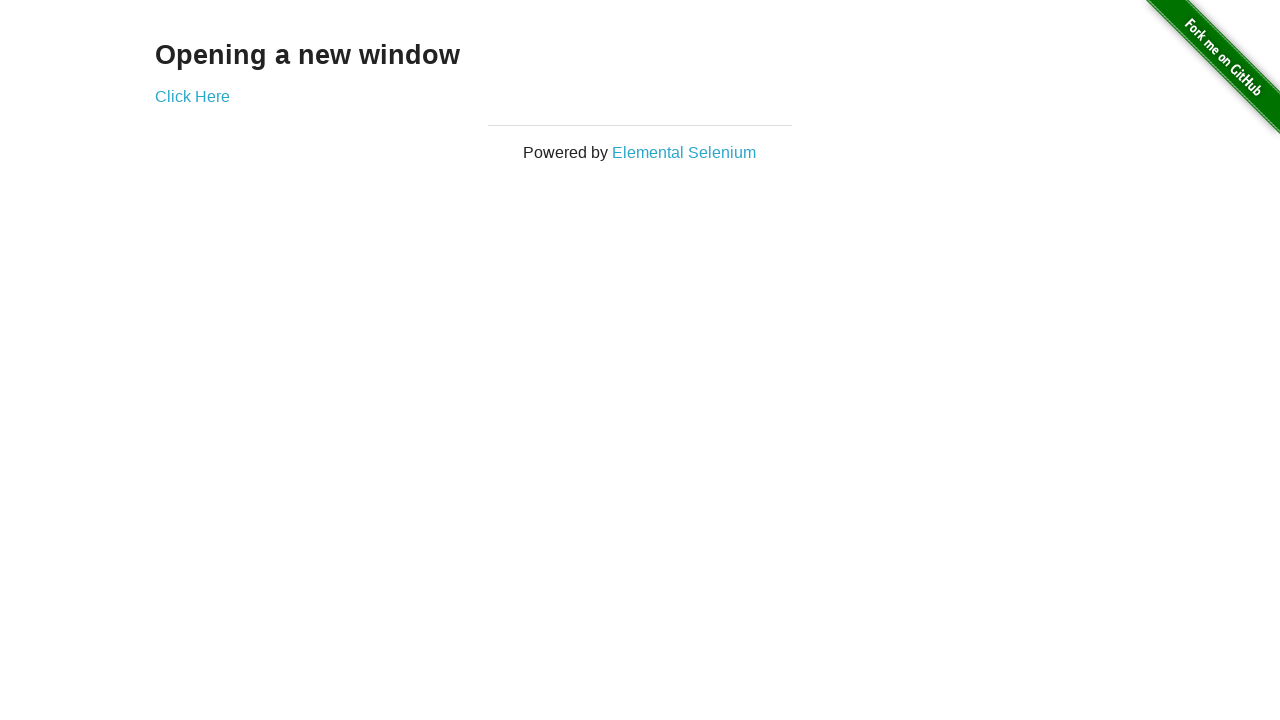

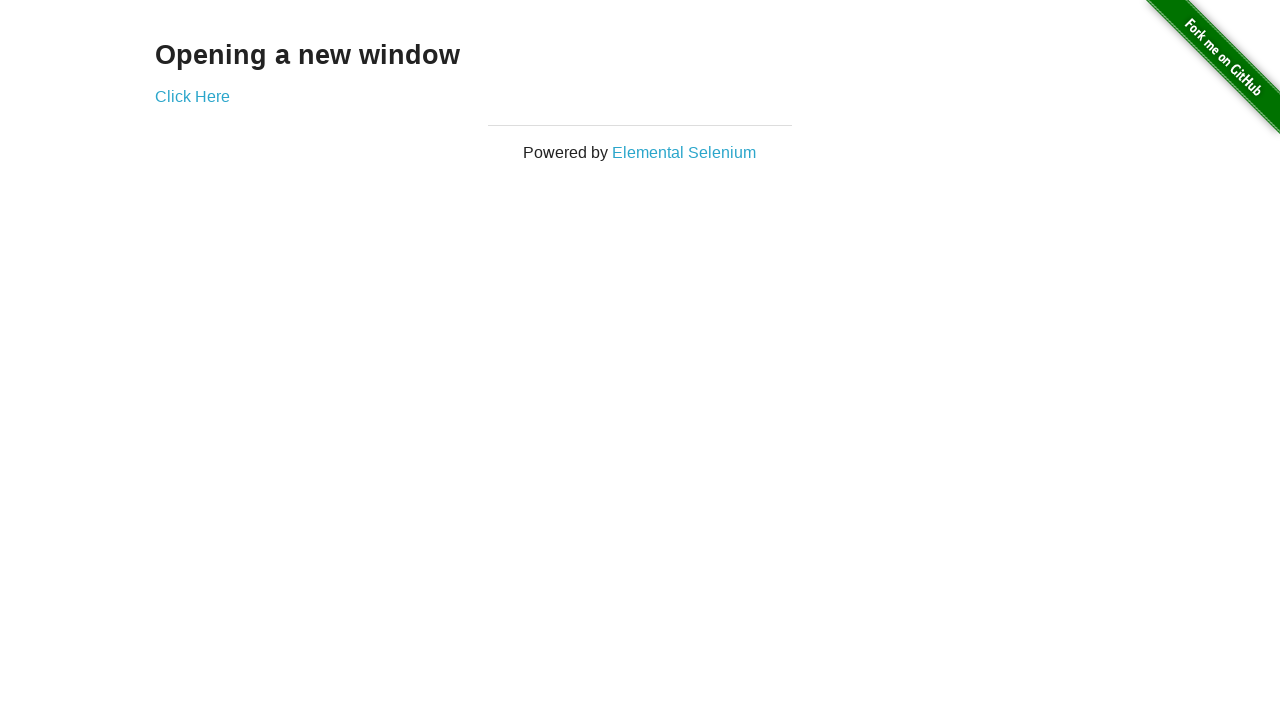